Tests navigation to Dynamic Loading page by clicking the link and navigating back

Starting URL: https://the-internet.herokuapp.com

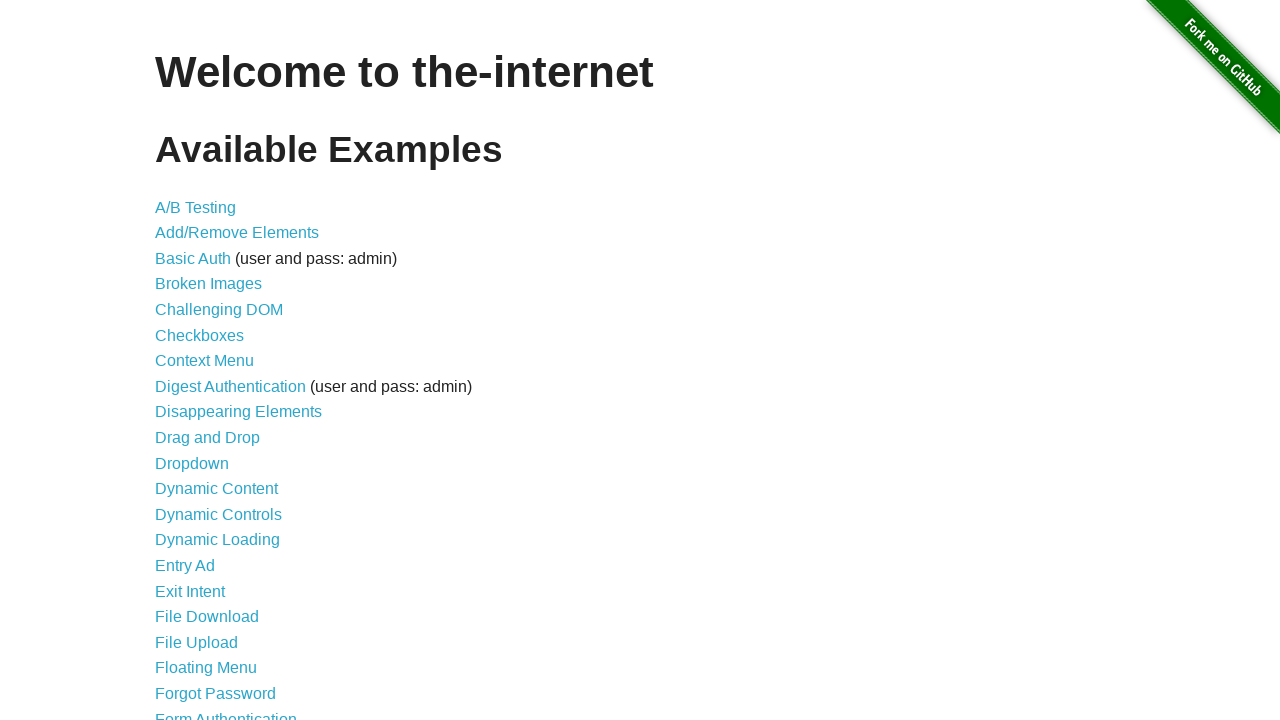

Clicked Dynamic Loading link at (218, 540) on xpath=//*[@id="content"]/ul/li[14]/a
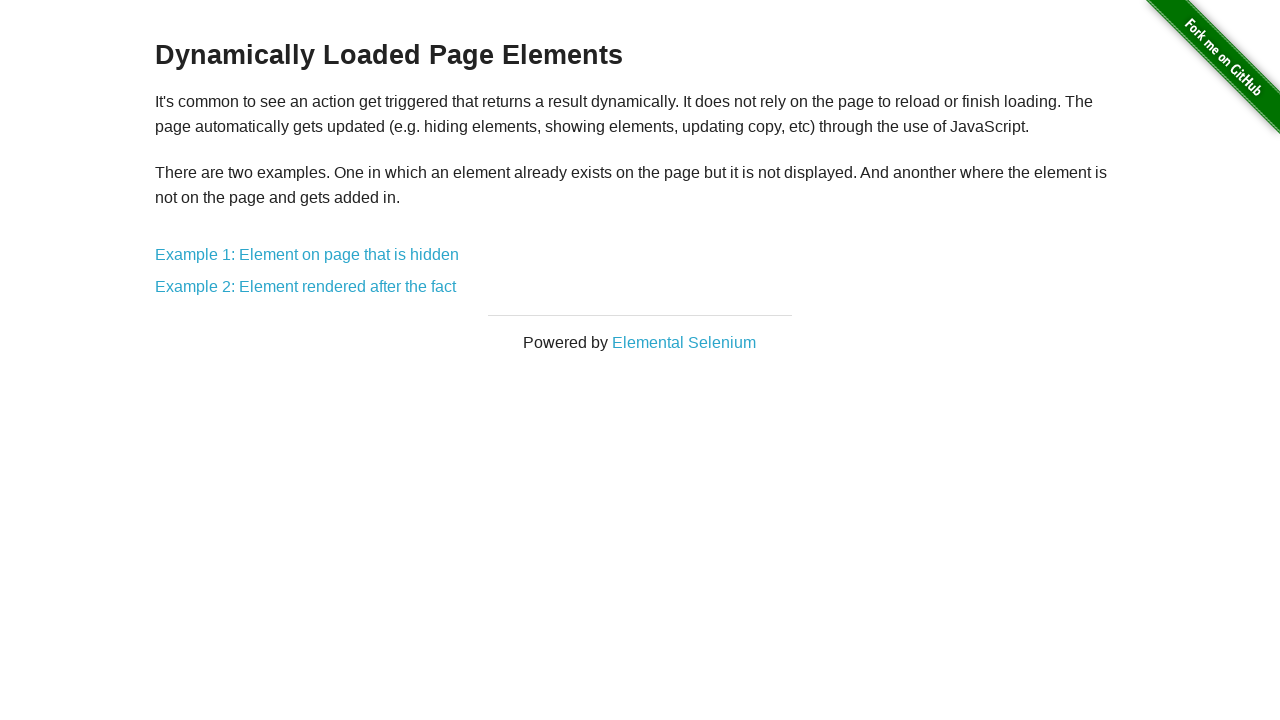

Navigated back to main page
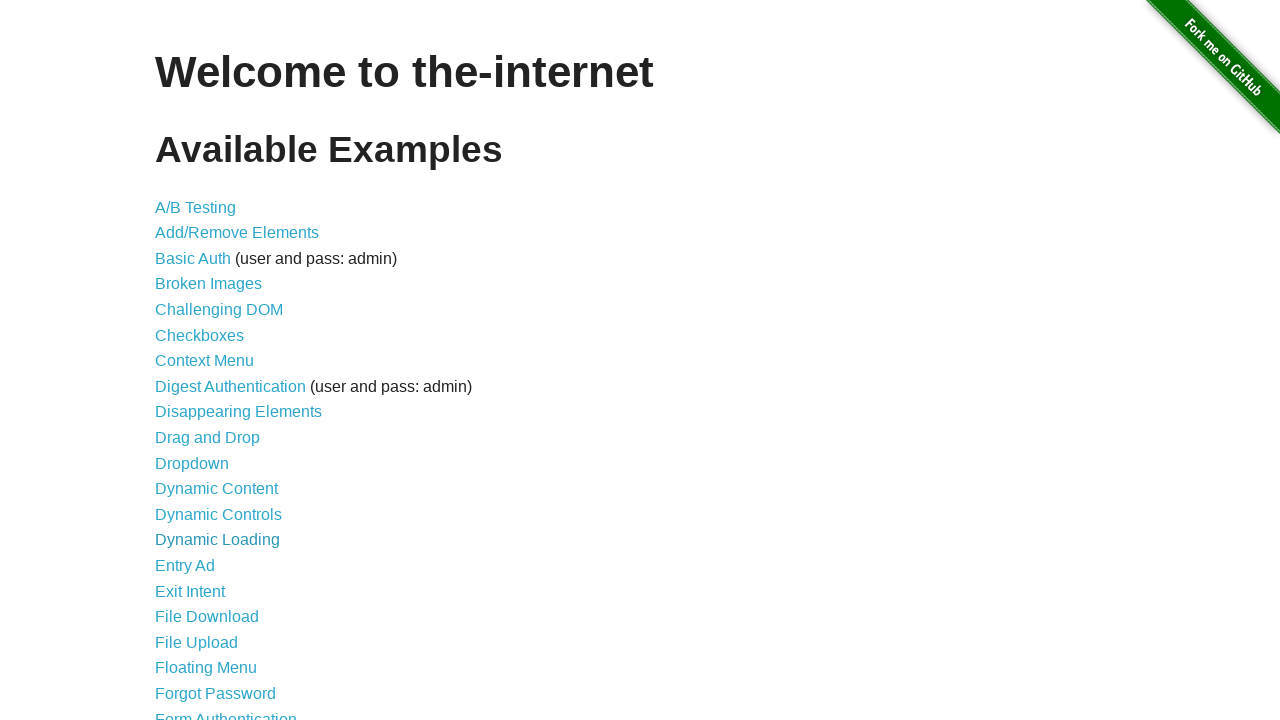

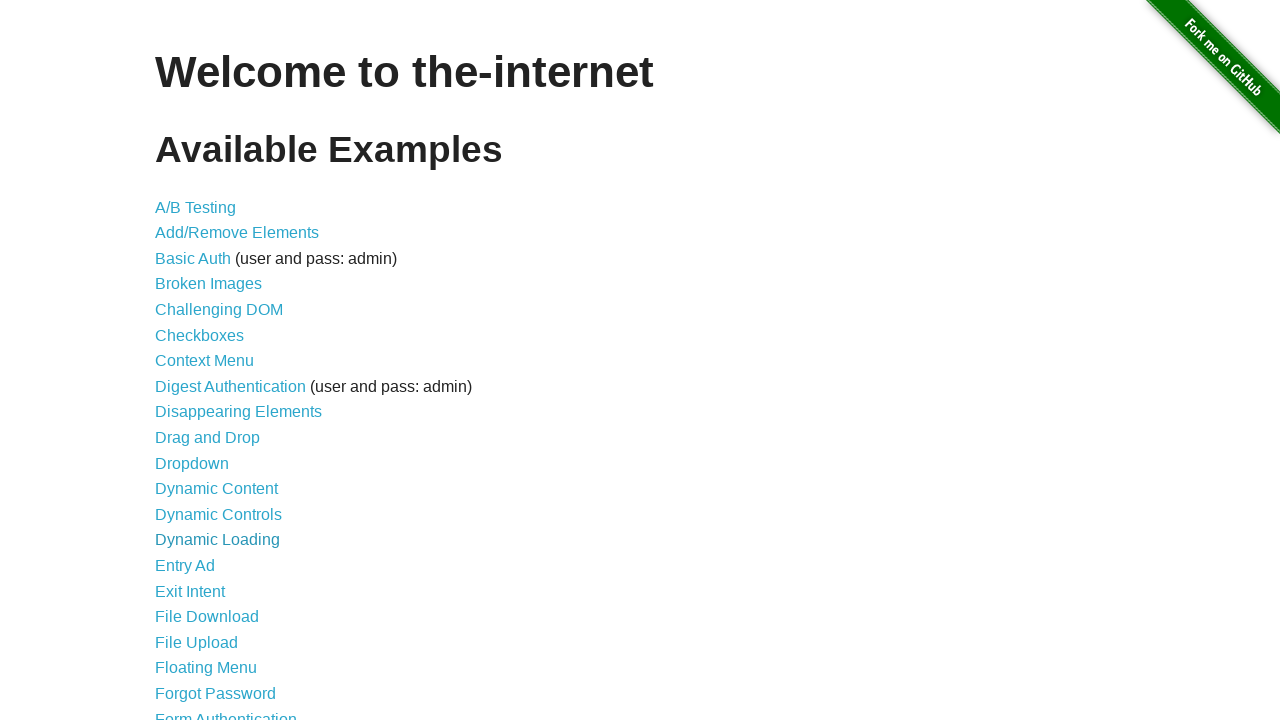